Tests the Brazilian Central Bank currency conversion page by clicking the converter button and interacting with the currency dropdown to count available options

Starting URL: https://www.bcb.gov.br/conversao

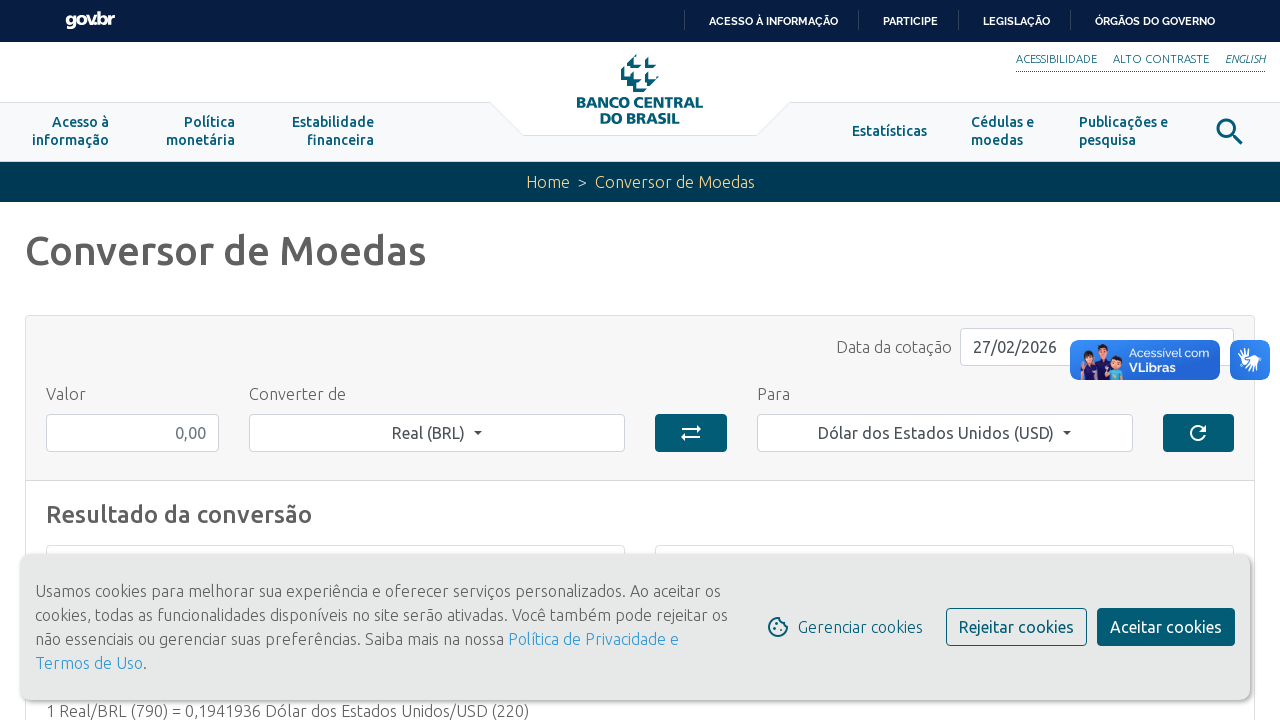

Waited for value input field to be present
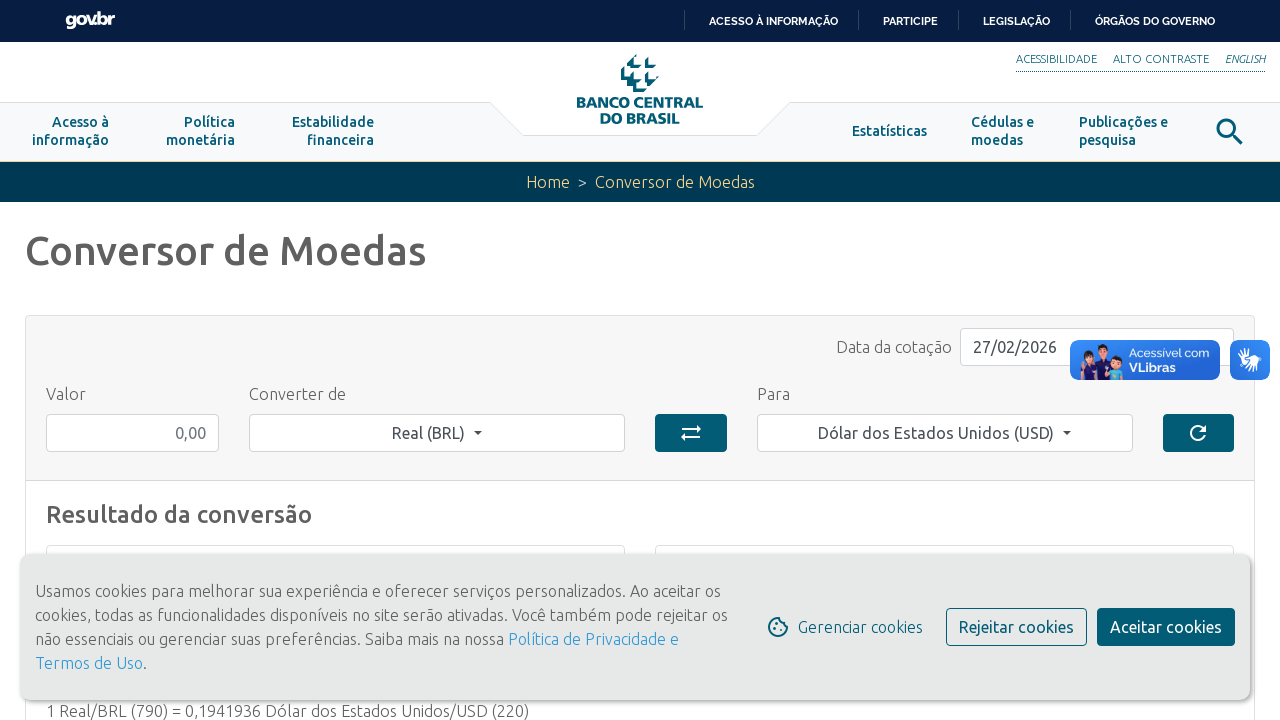

Clicked the converter button at (437, 433) on #button-converter-de
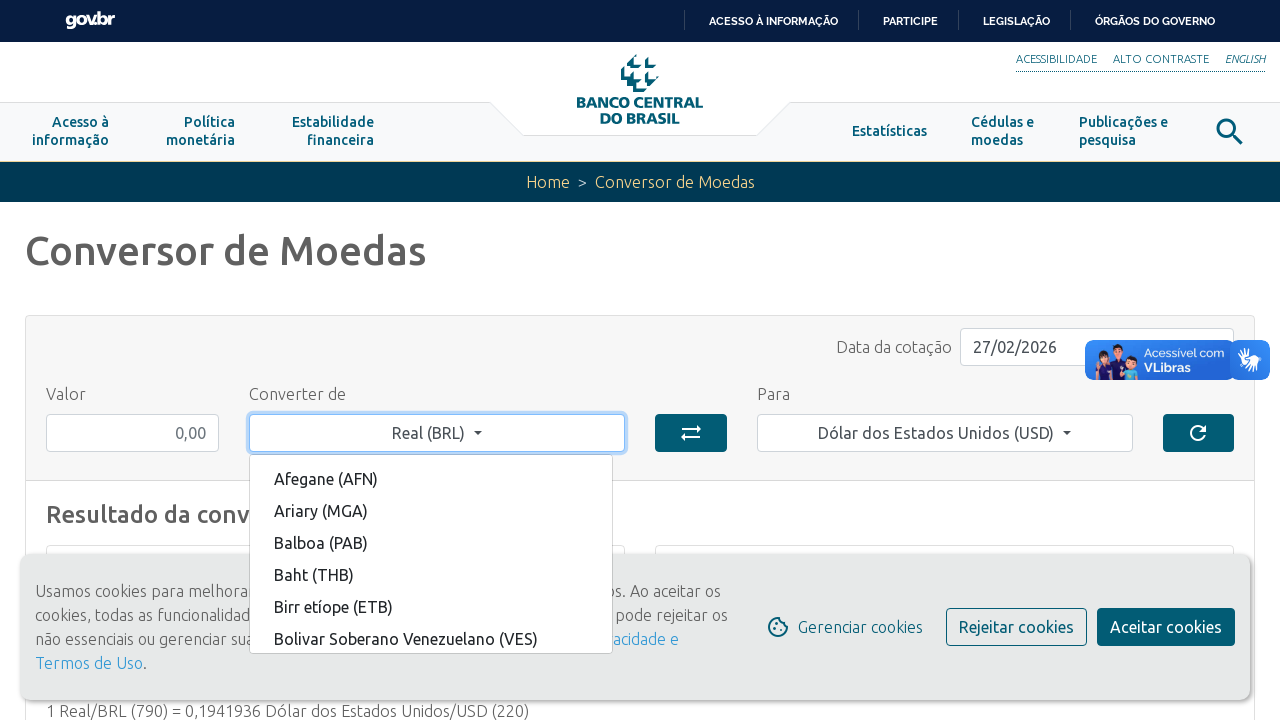

Currency dropdown appeared
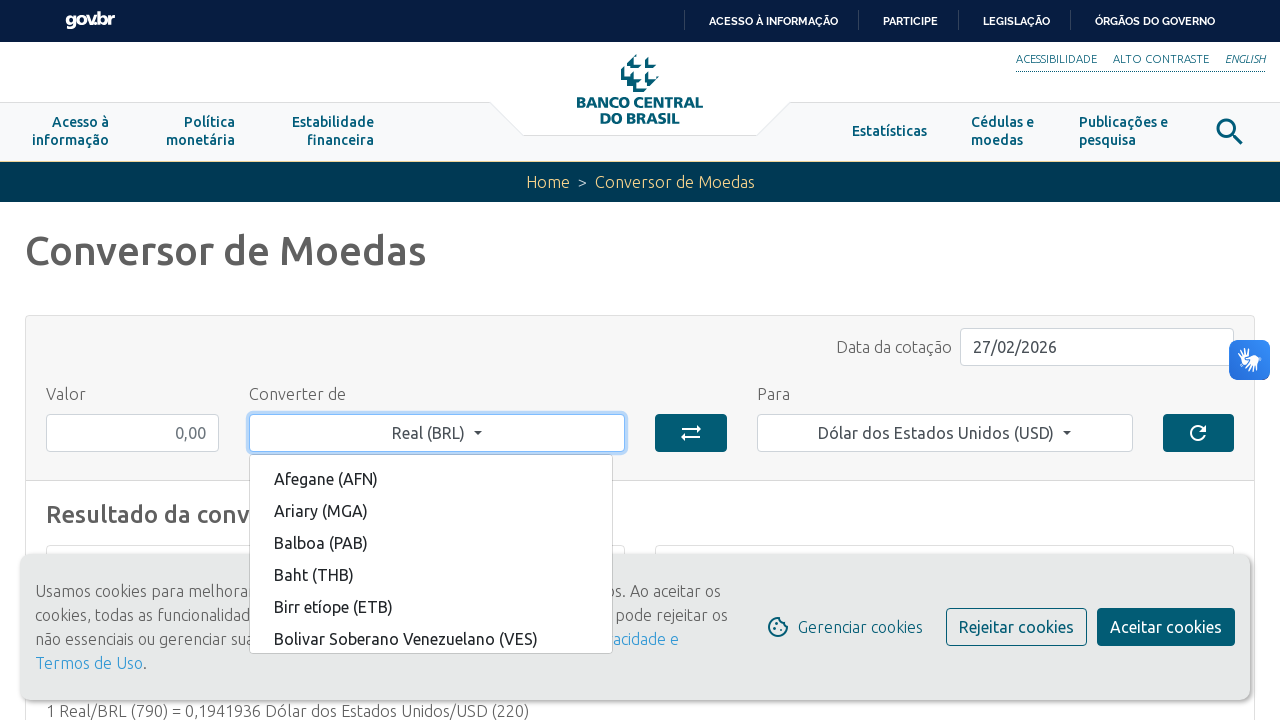

Dropdown options loaded
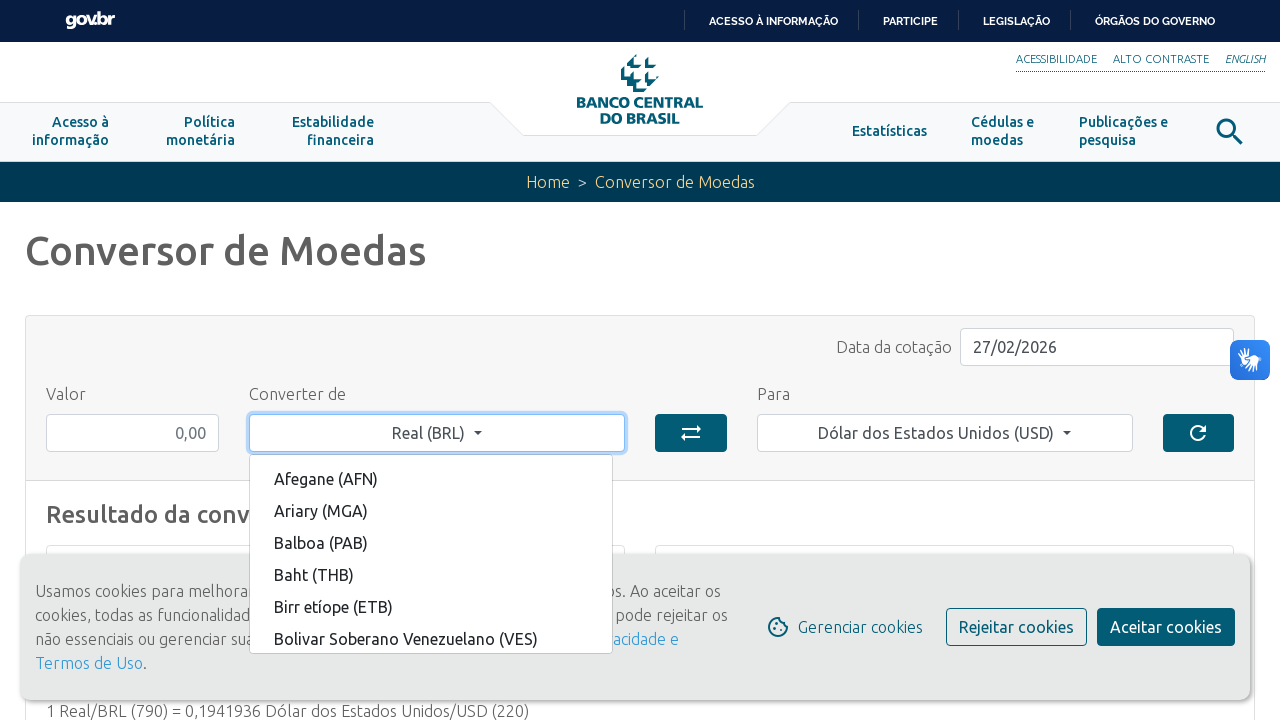

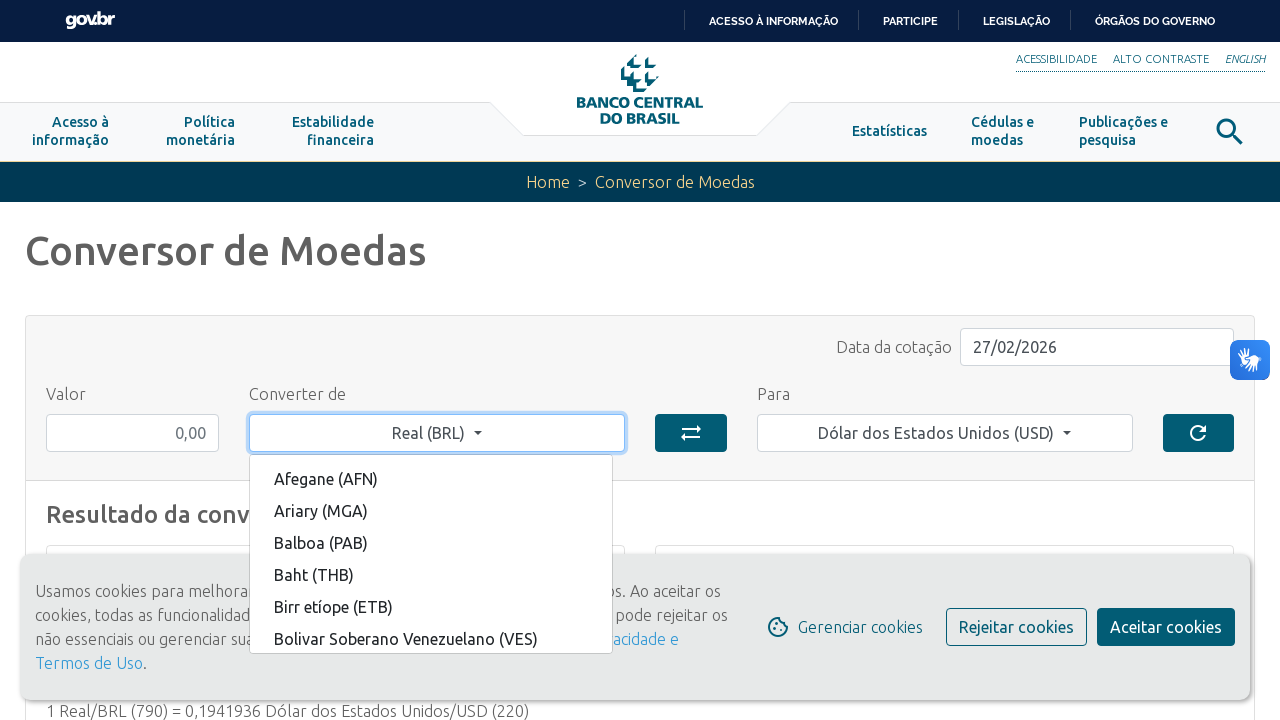